Tests that an input element is displayed on the Selenium demo inputs page by waiting for it to become visible

Starting URL: https://www.selenium.dev/selenium/web/inputs.html

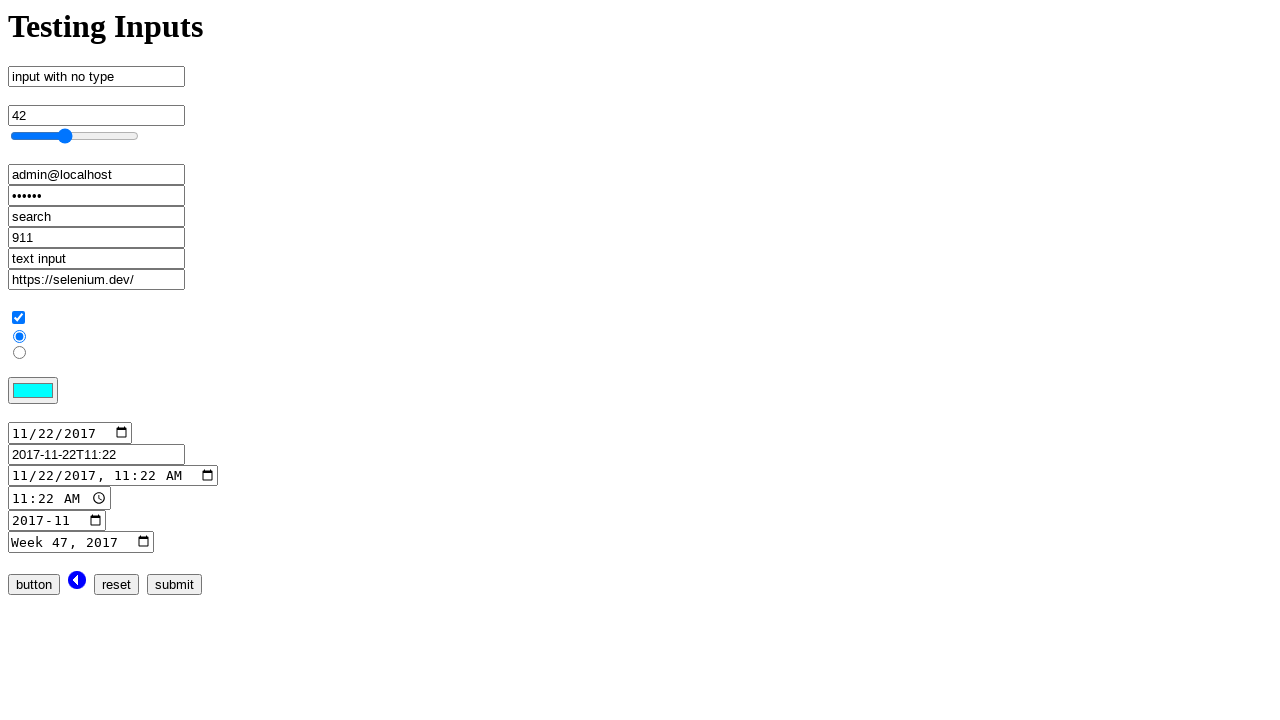

Navigated to Selenium demo inputs page
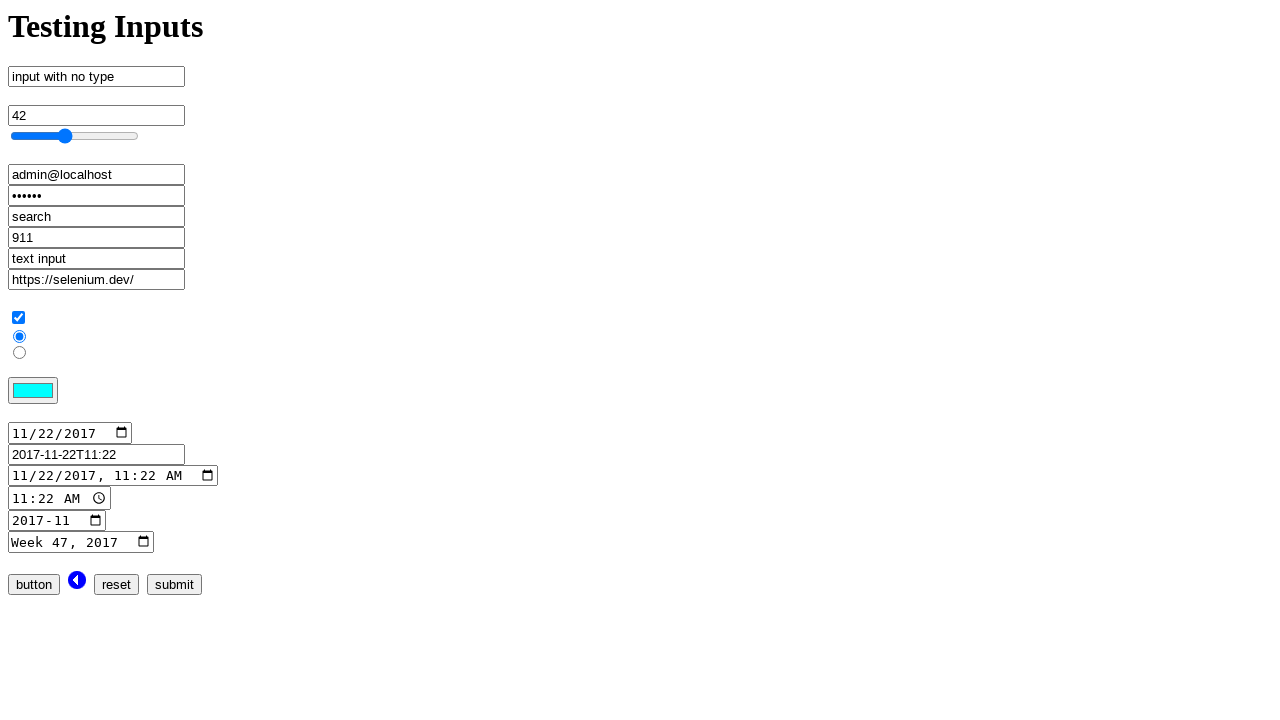

Input element with name 'no_type' became visible
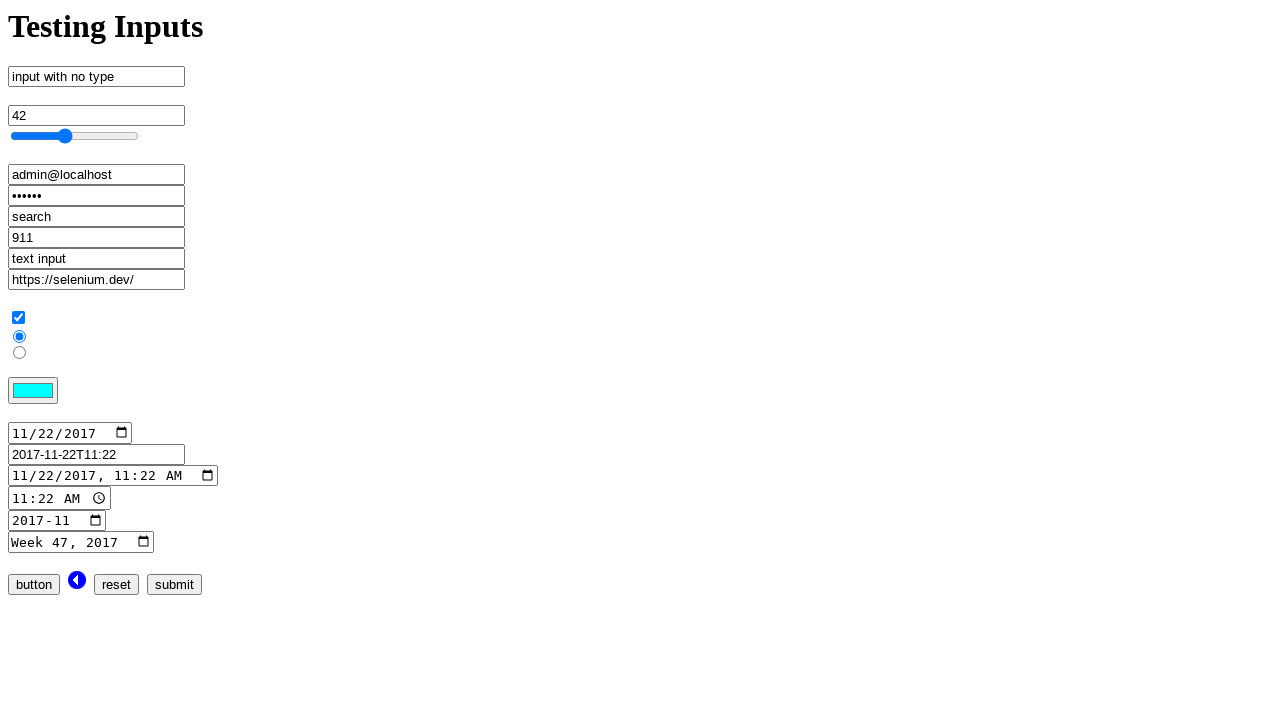

Verified that input element is displayed
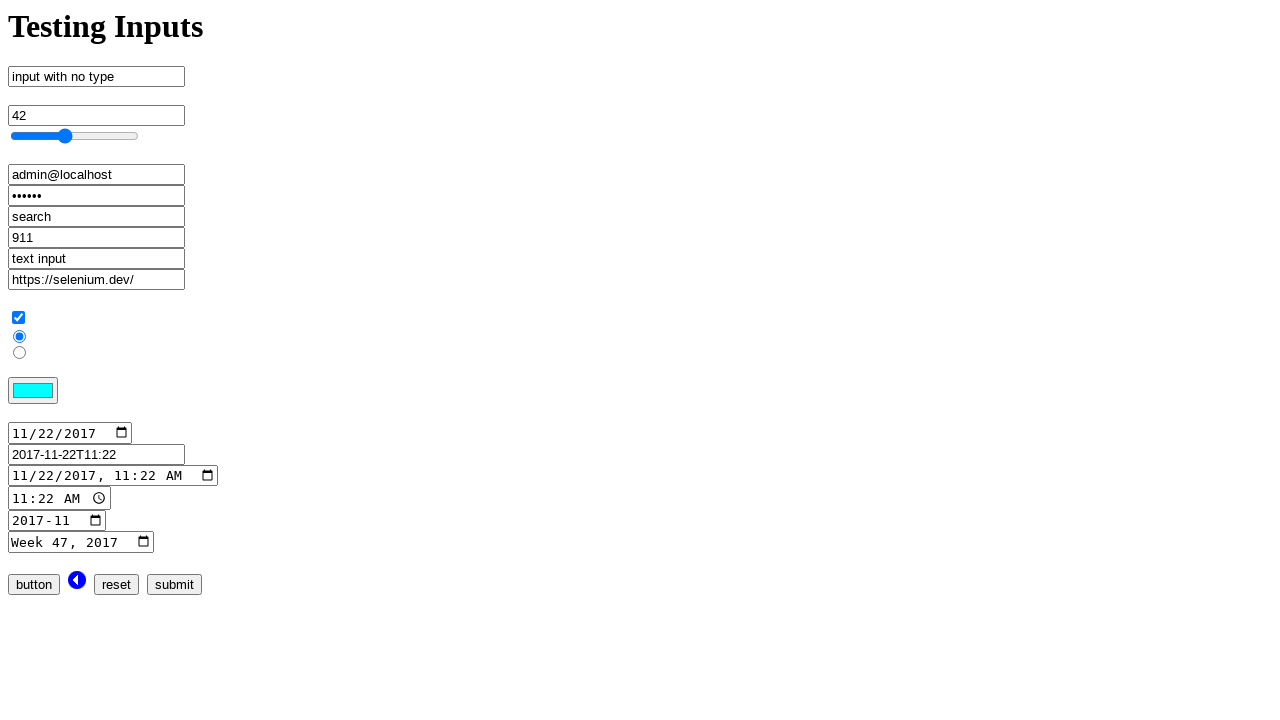

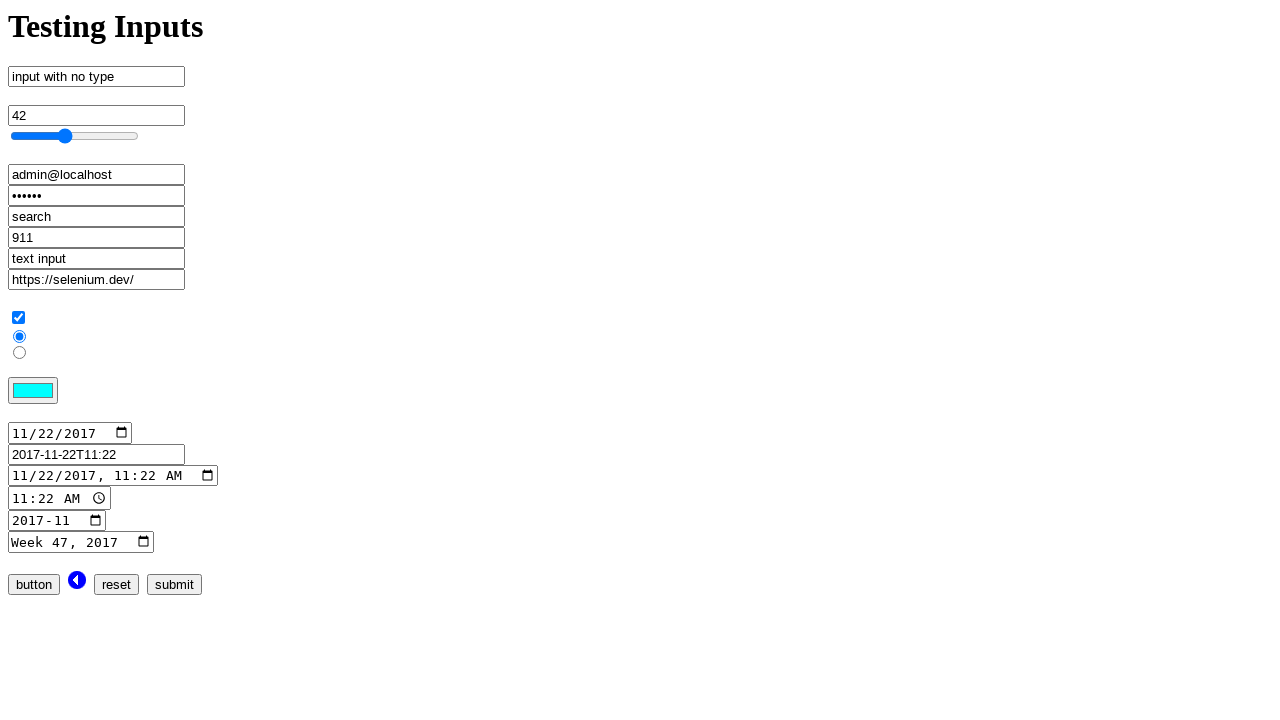